Demonstrates various element locator methods on Douban movie website by filling search inputs and locating navigation elements using different selector strategies (id, name, class, tag, link text, xpath, css selector).

Starting URL: https://movie.douban.com/

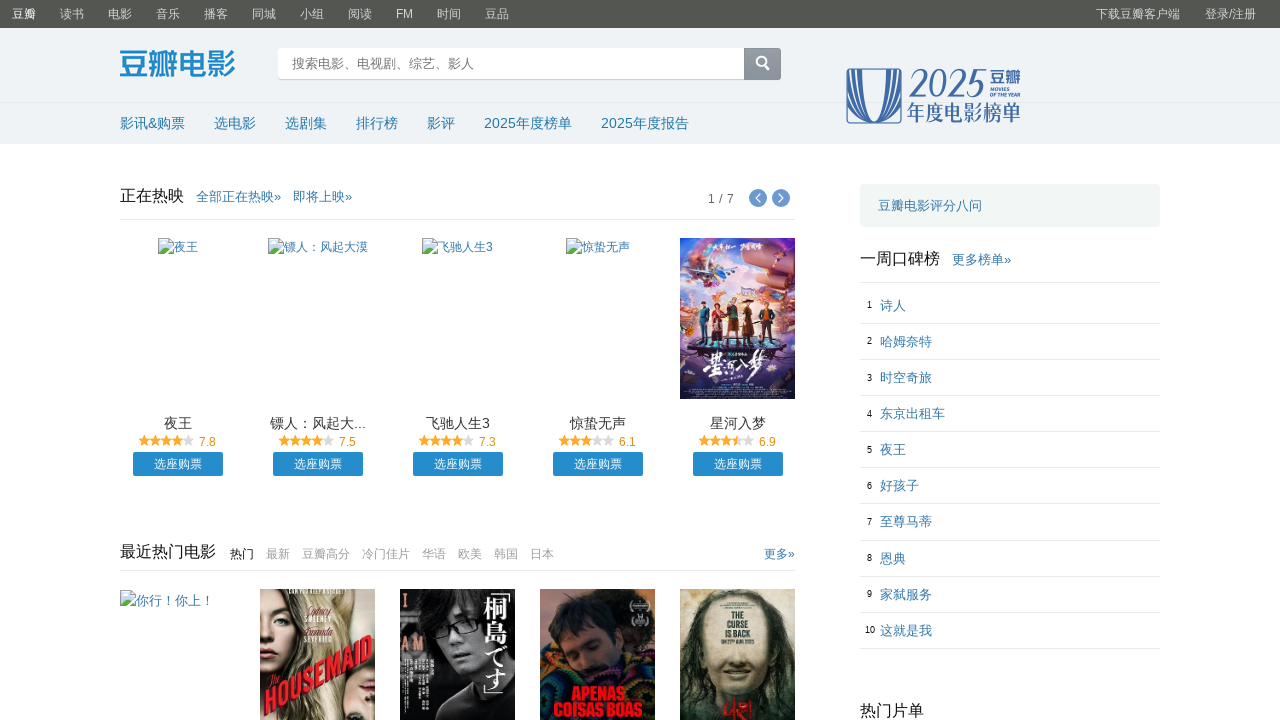

Filled search input (id='inp-query') with movie title '红海行动' on #inp-query
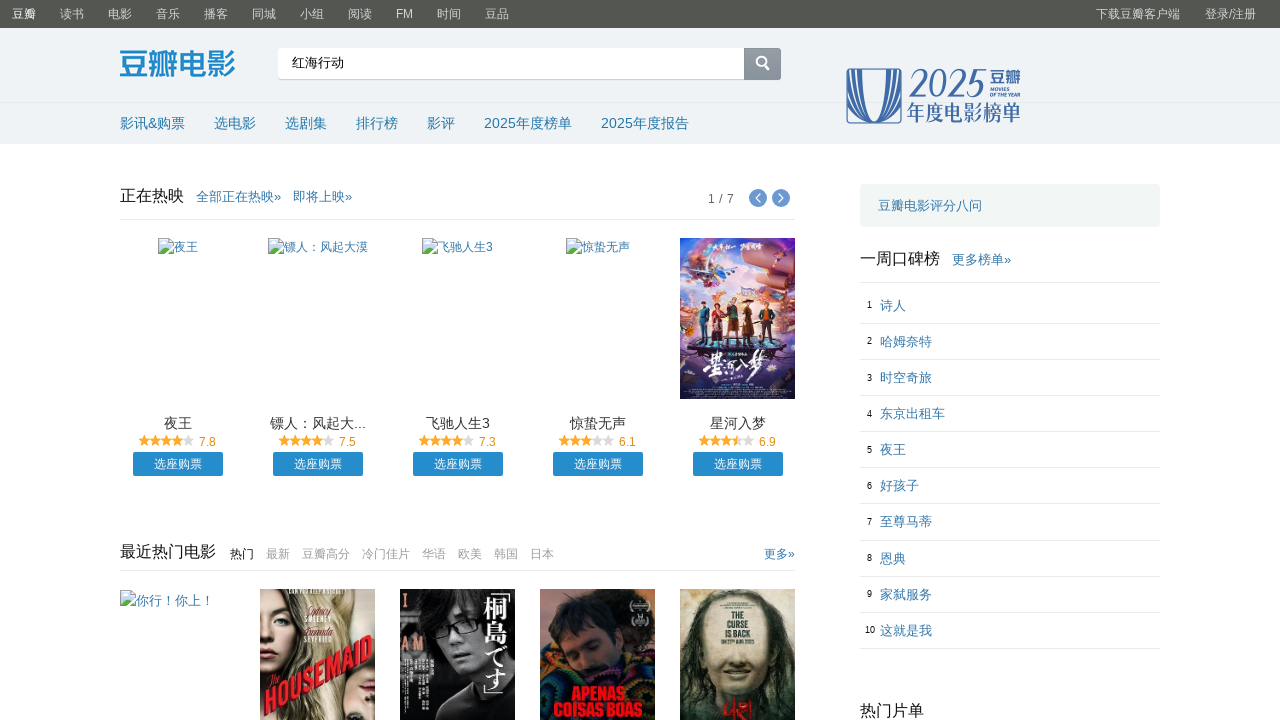

Filled search input (name='search_text') with movie title '我不是药神' on input[name='search_text']
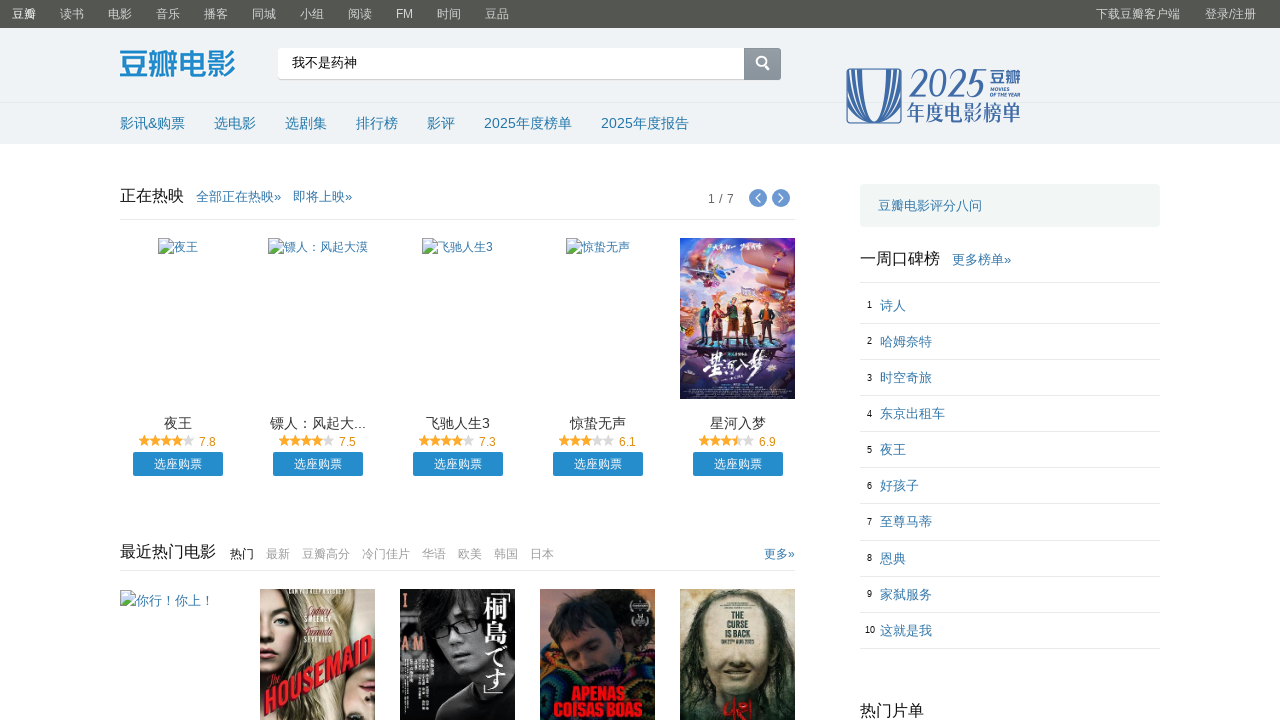

Navigation items (.nav-items) loaded and visible
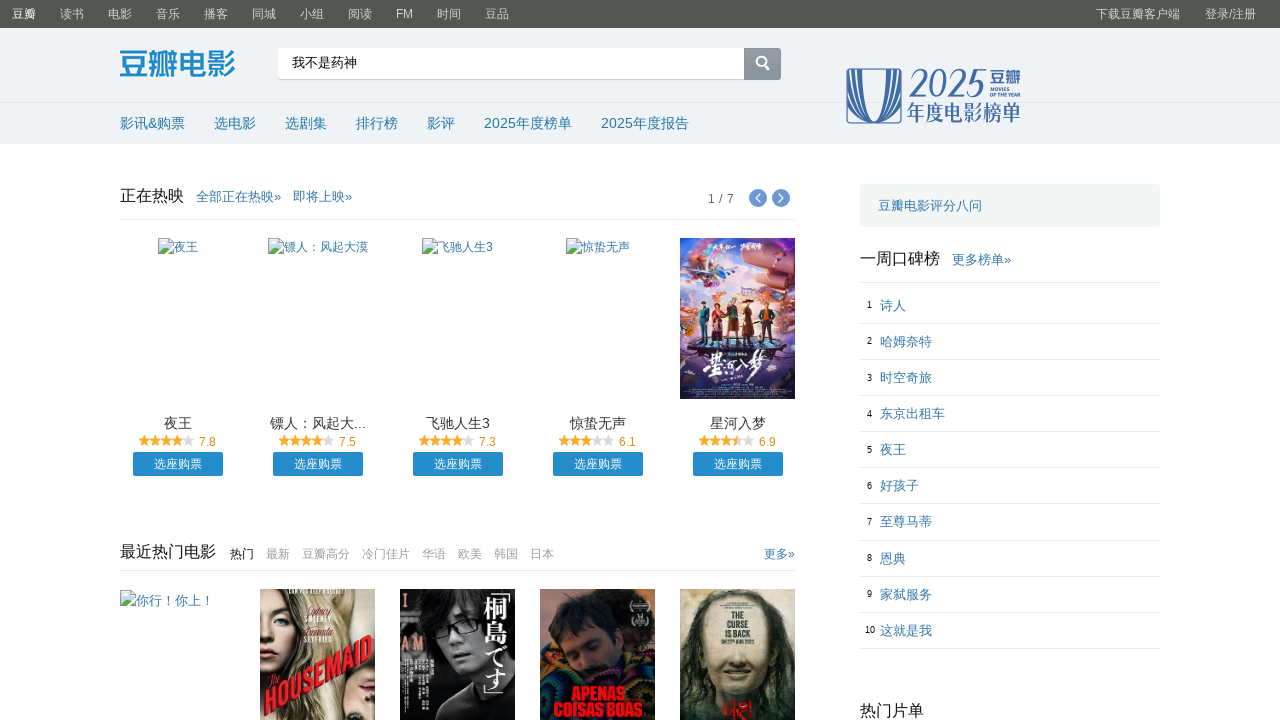

Verified div element is present on page
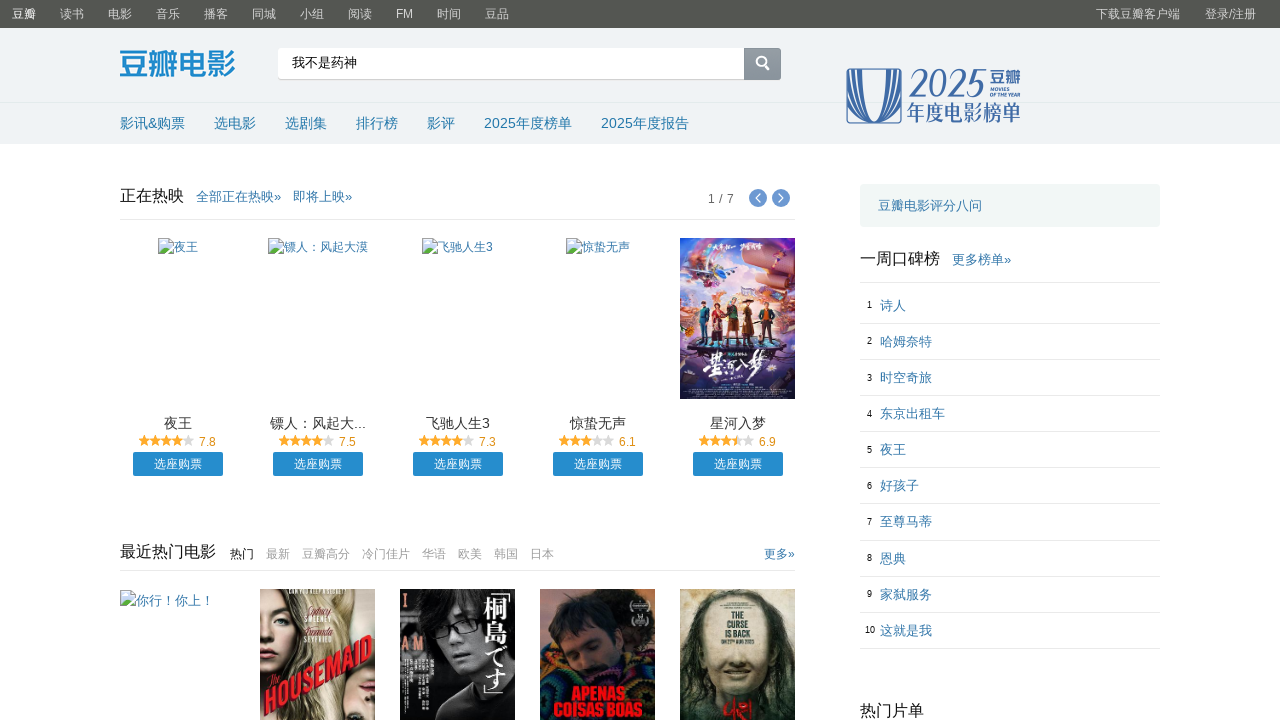

Clicked on ranking link (排行榜) using text locator at (377, 123) on text=排行榜
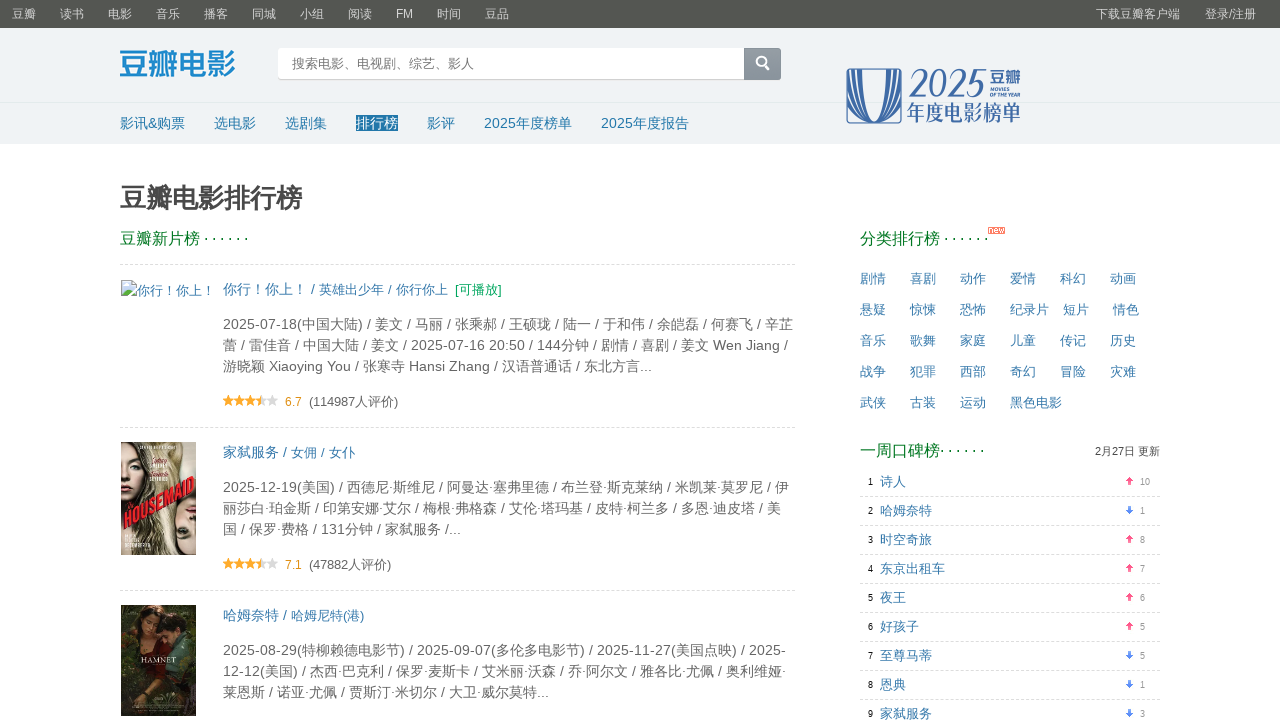

Navigated back to Douban movie homepage
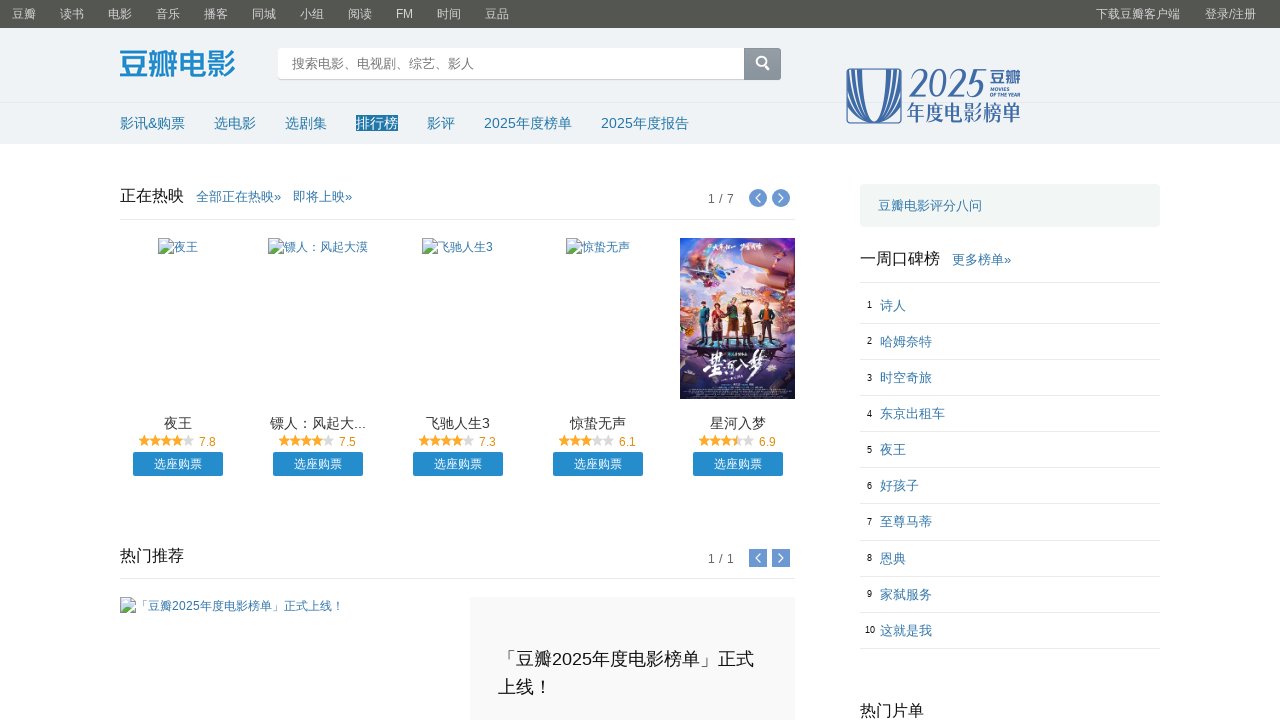

Located element with text containing '部正在热映'
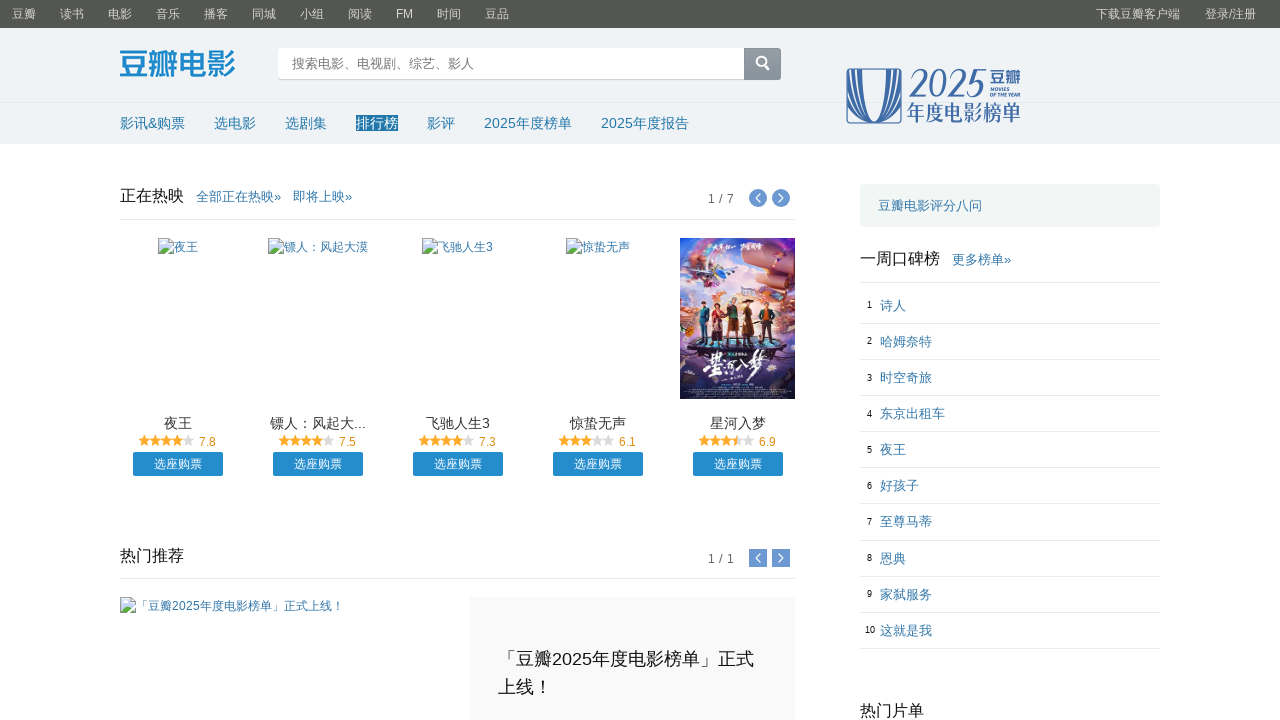

Located nav logo link using xpath selector
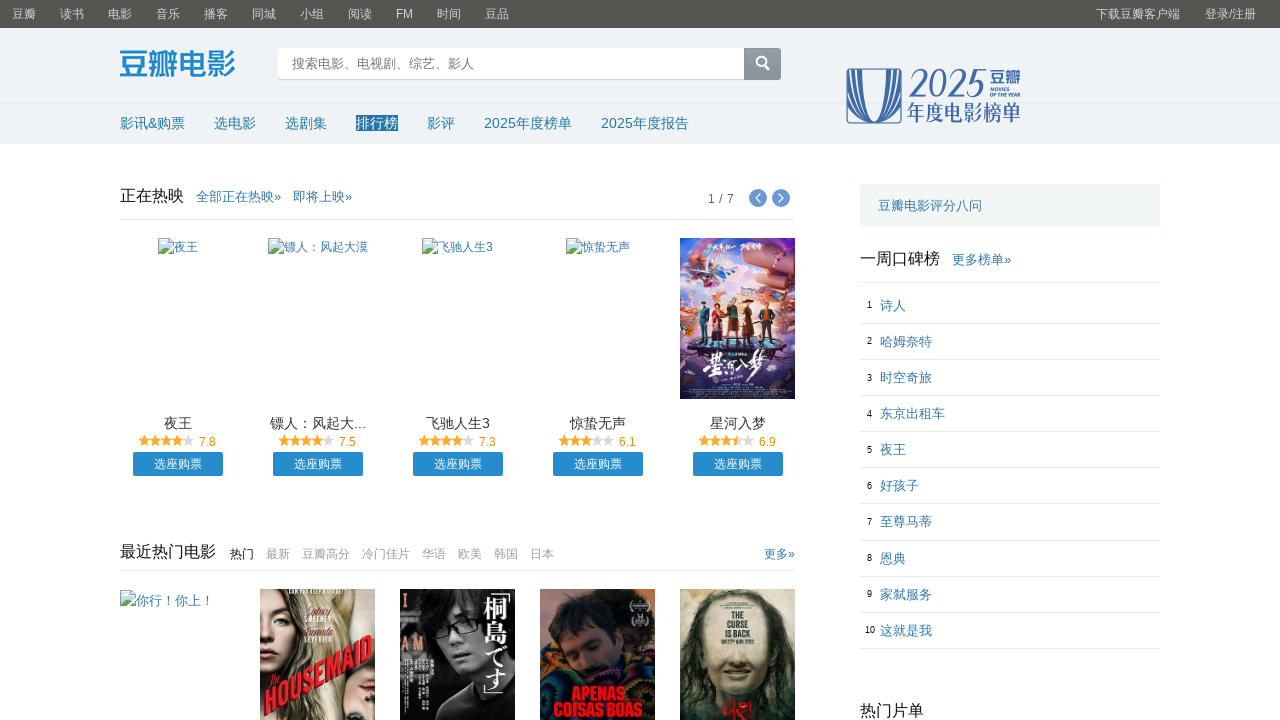

Located nav logo using CSS selector
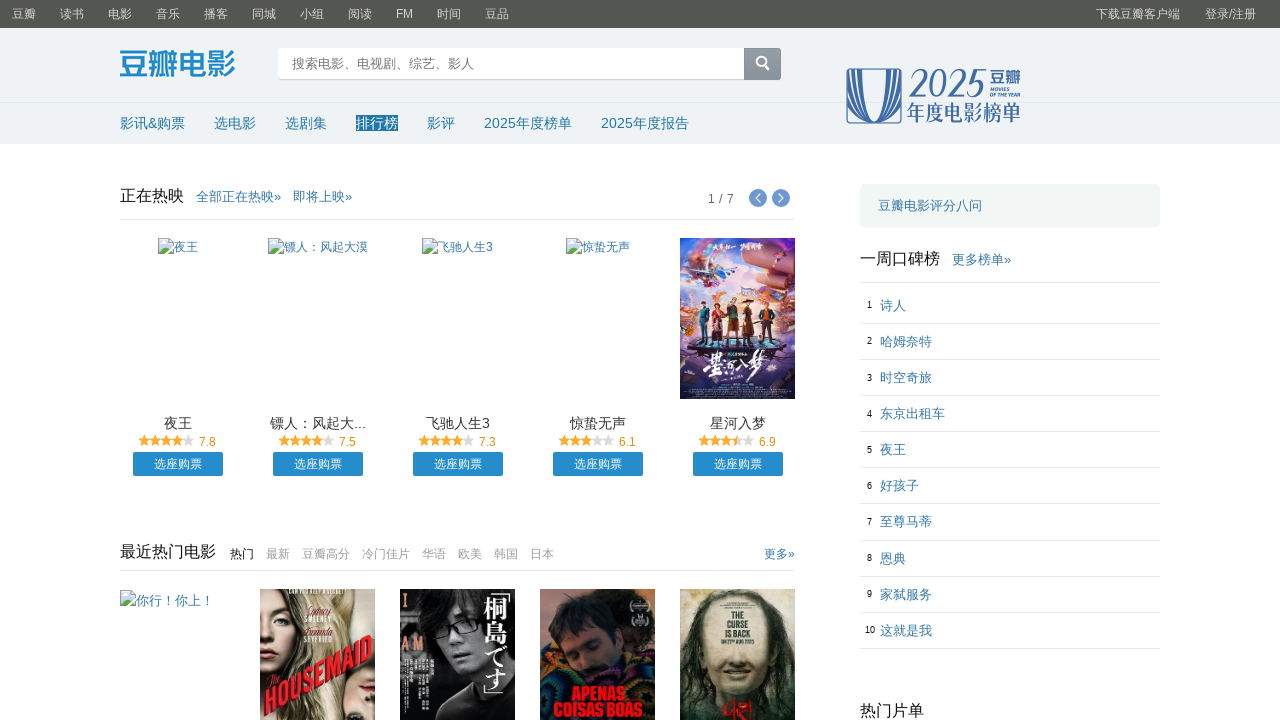

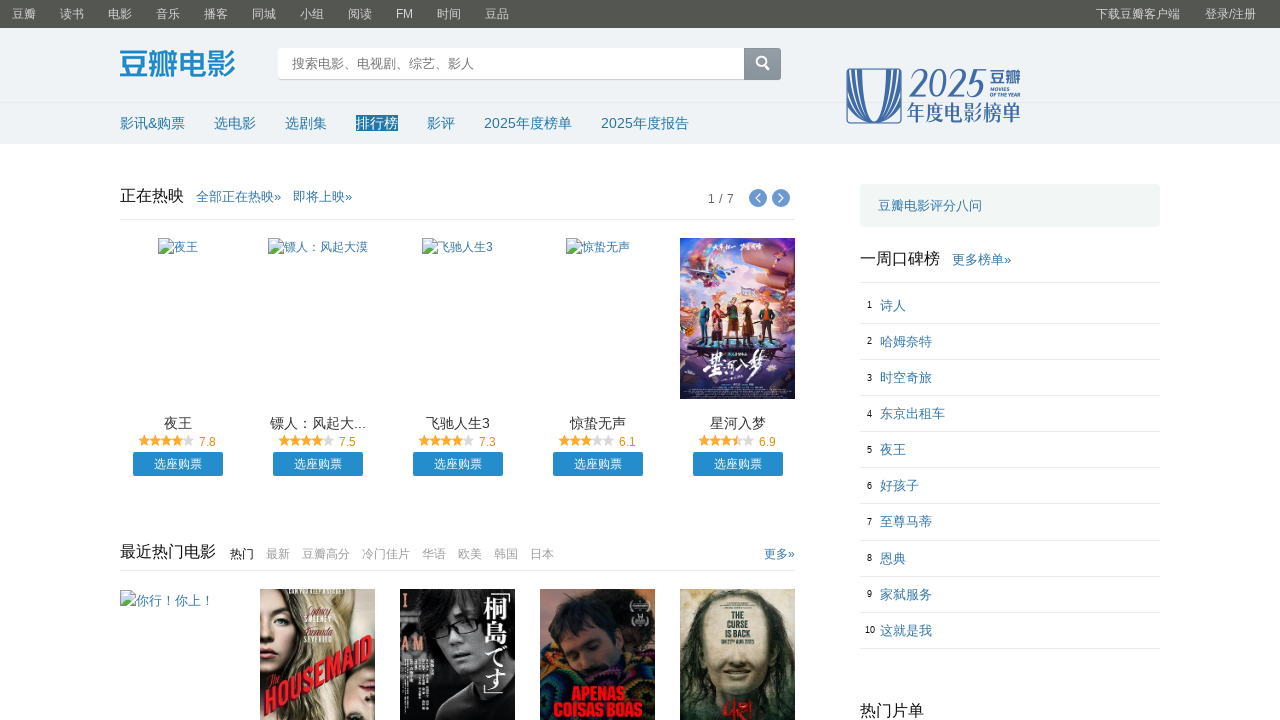